Navigates to Playwright documentation homepage and clicks the "Get Started" button

Starting URL: https://playwright.dev/

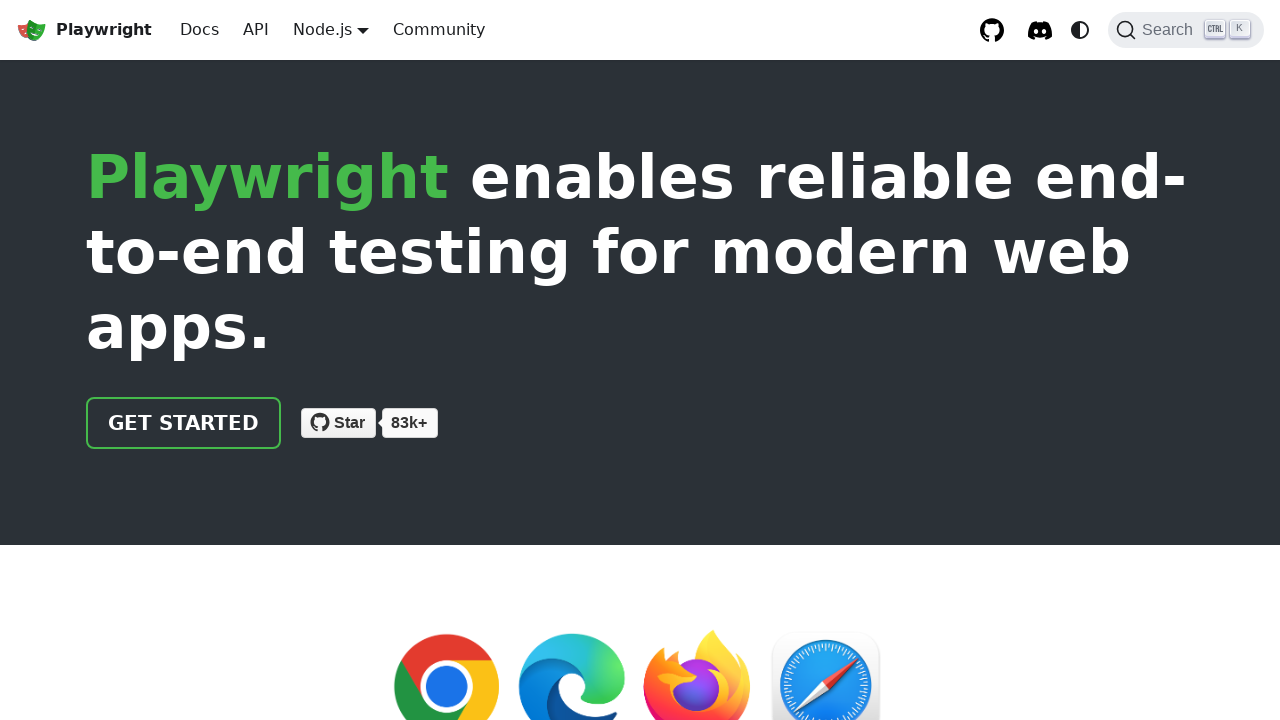

Clicked 'Get Started' button on Playwright documentation homepage at (184, 423) on text=Get Started
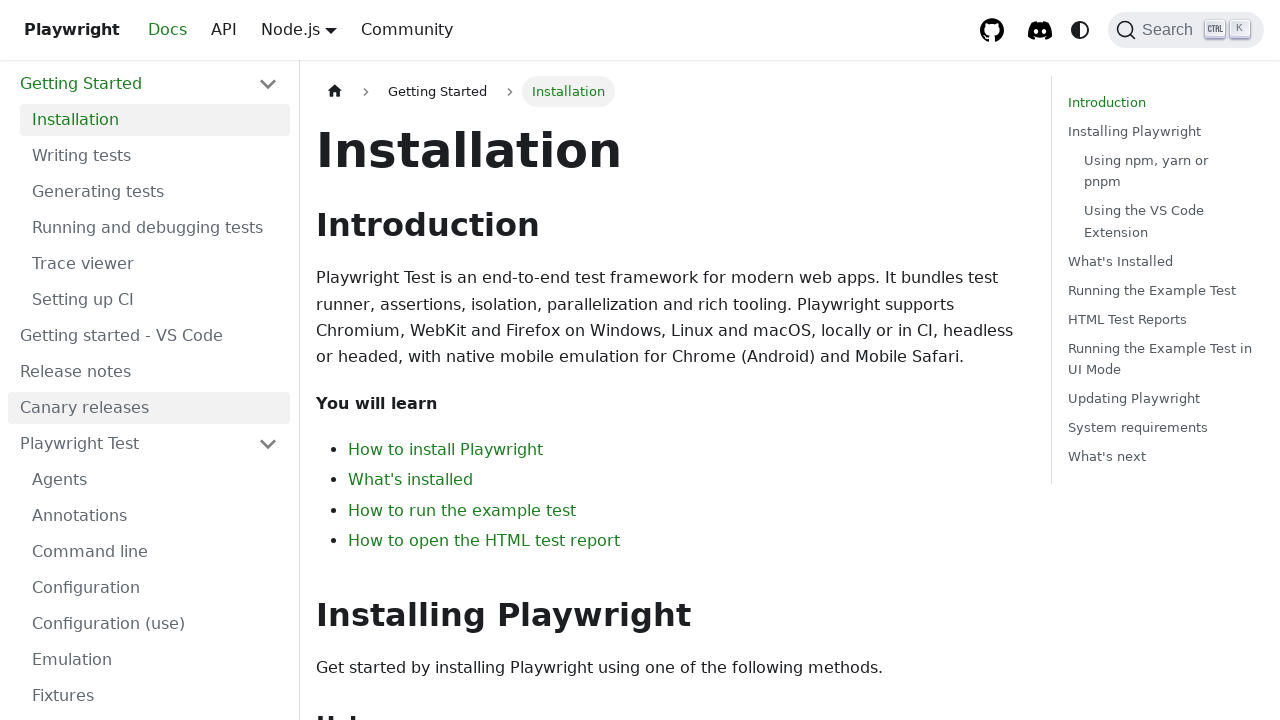

Waited for page navigation to complete
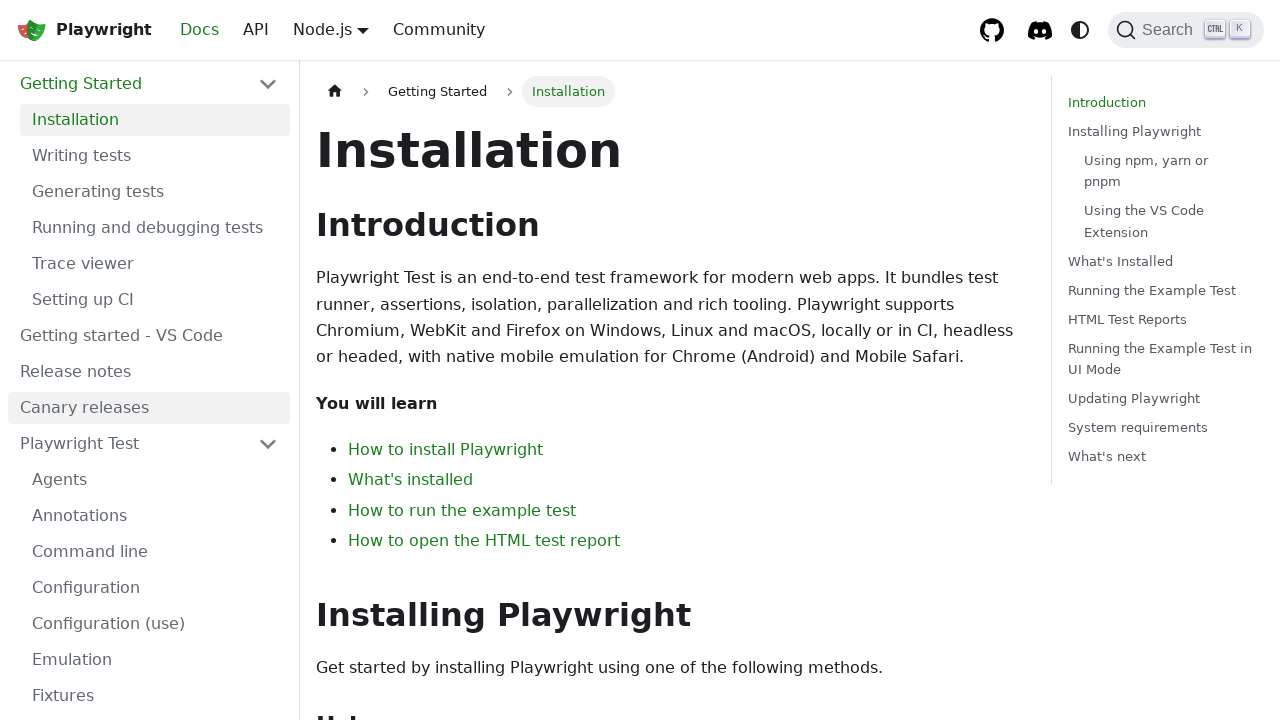

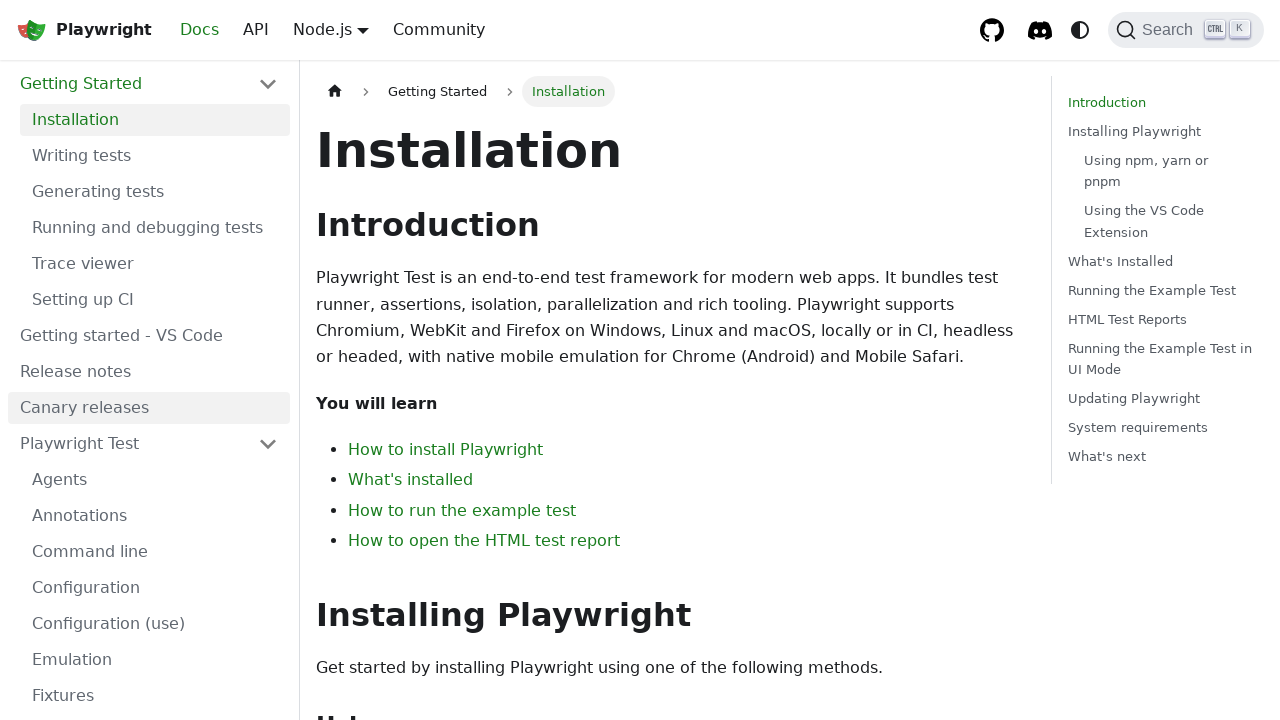